Tests form filling with keyboard navigation using TAB key and copy-paste operations between address fields

Starting URL: https://demoqa.com/text-box

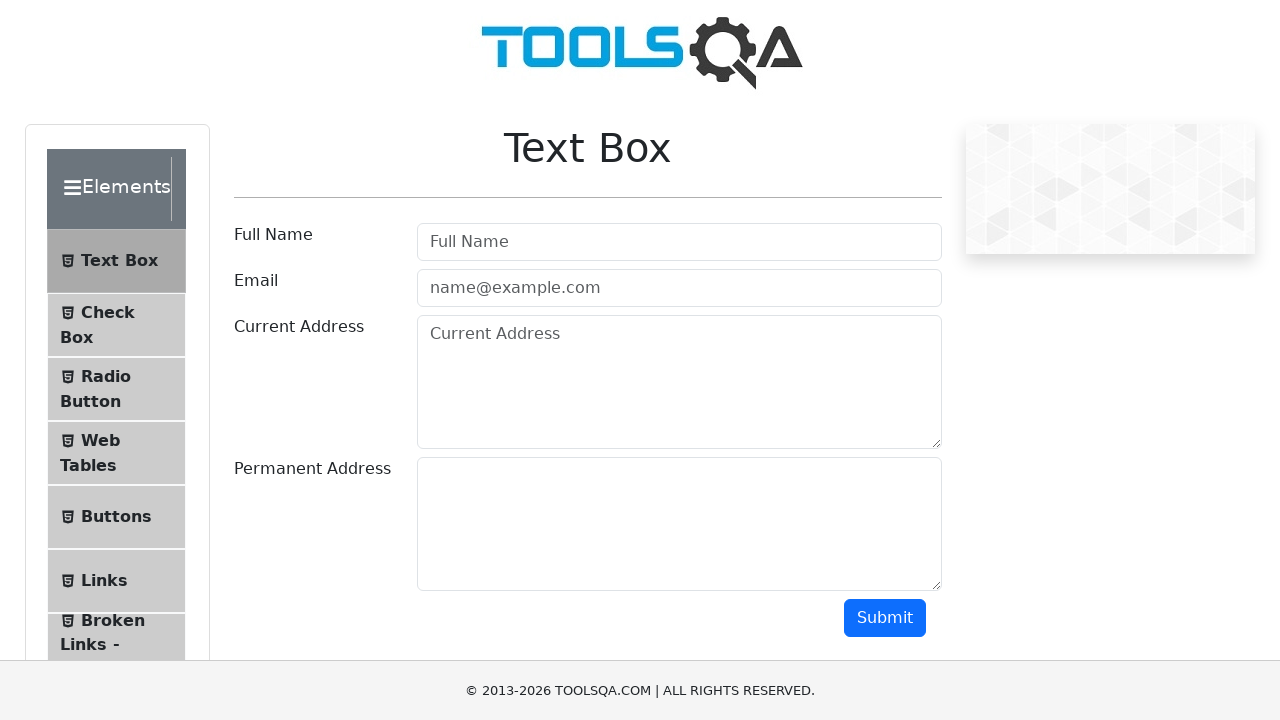

Filled username field with 'Mahesh' on #userName
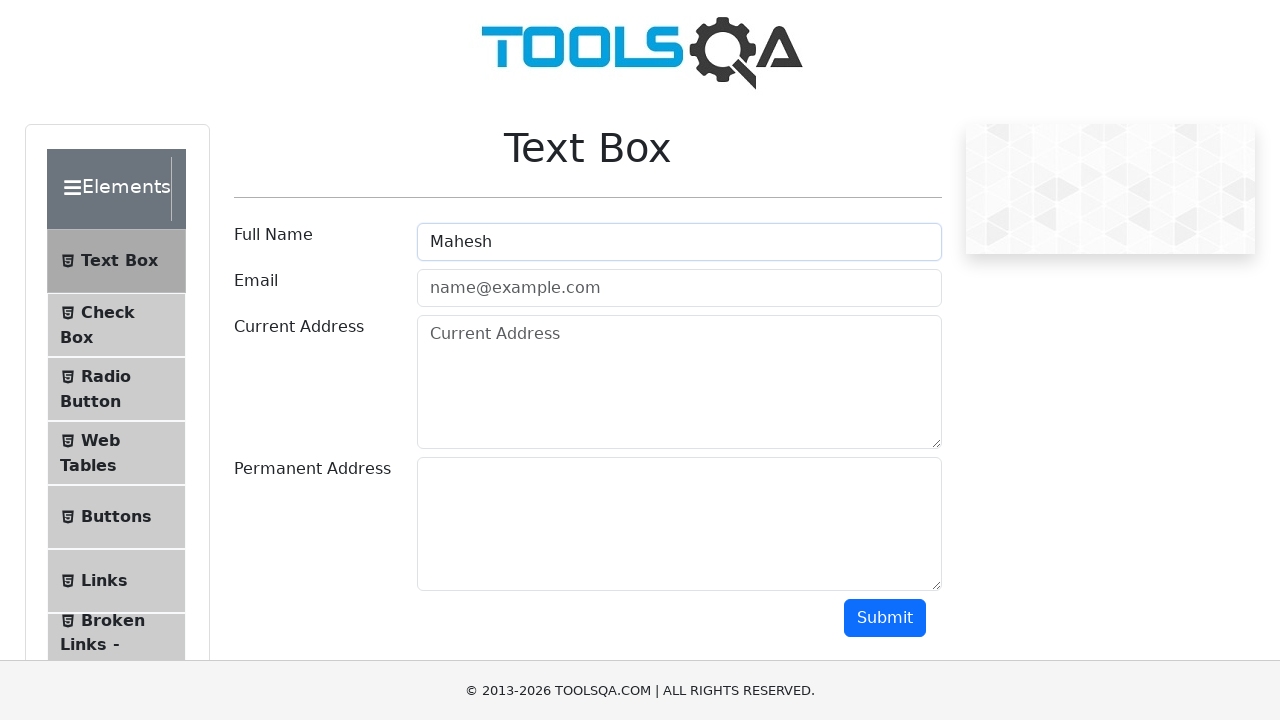

Filled email field with 'mahesh@gmail.com' on #userEmail
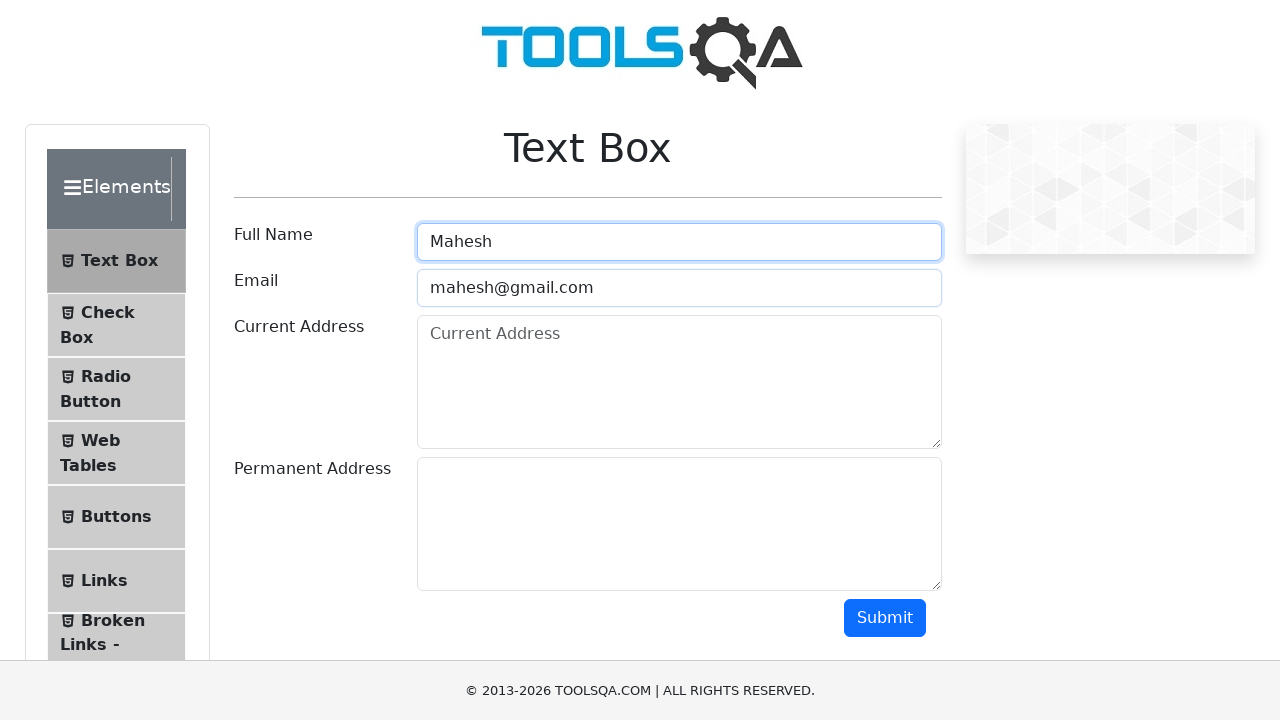

Filled current address field with 'guntur, 522003' on #currentAddress
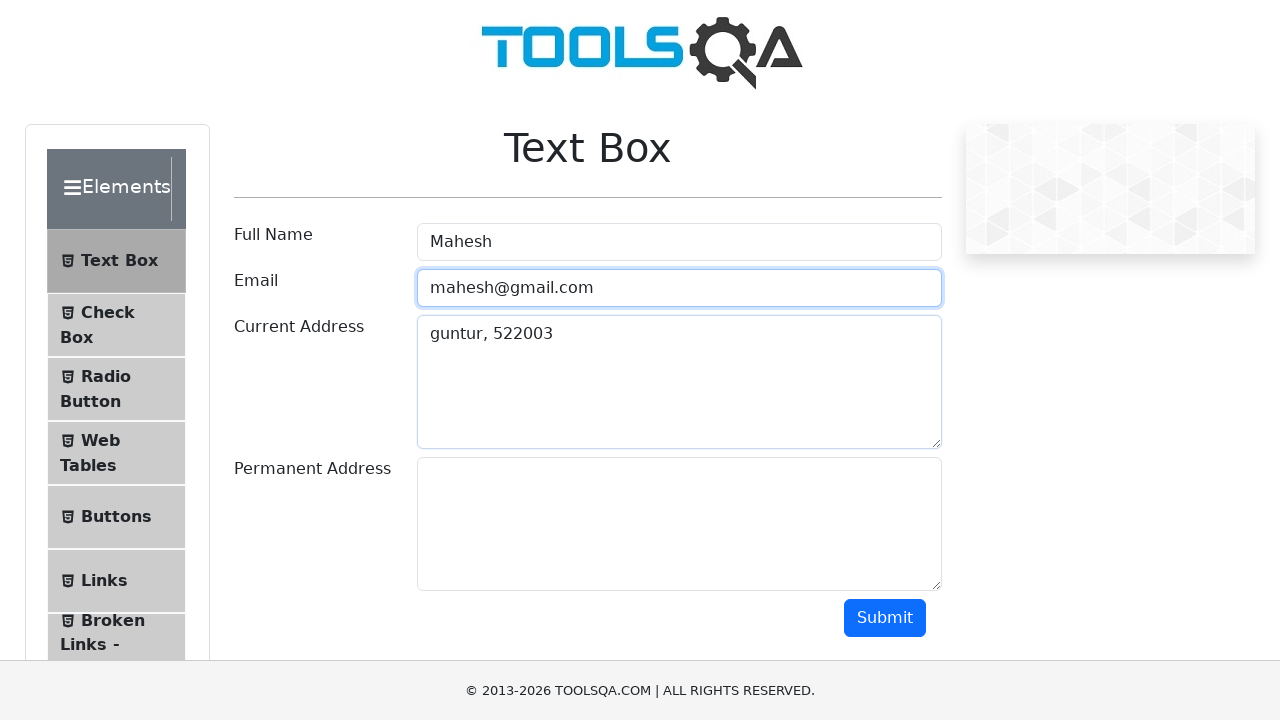

Clicked on current address field to focus it at (679, 382) on #currentAddress
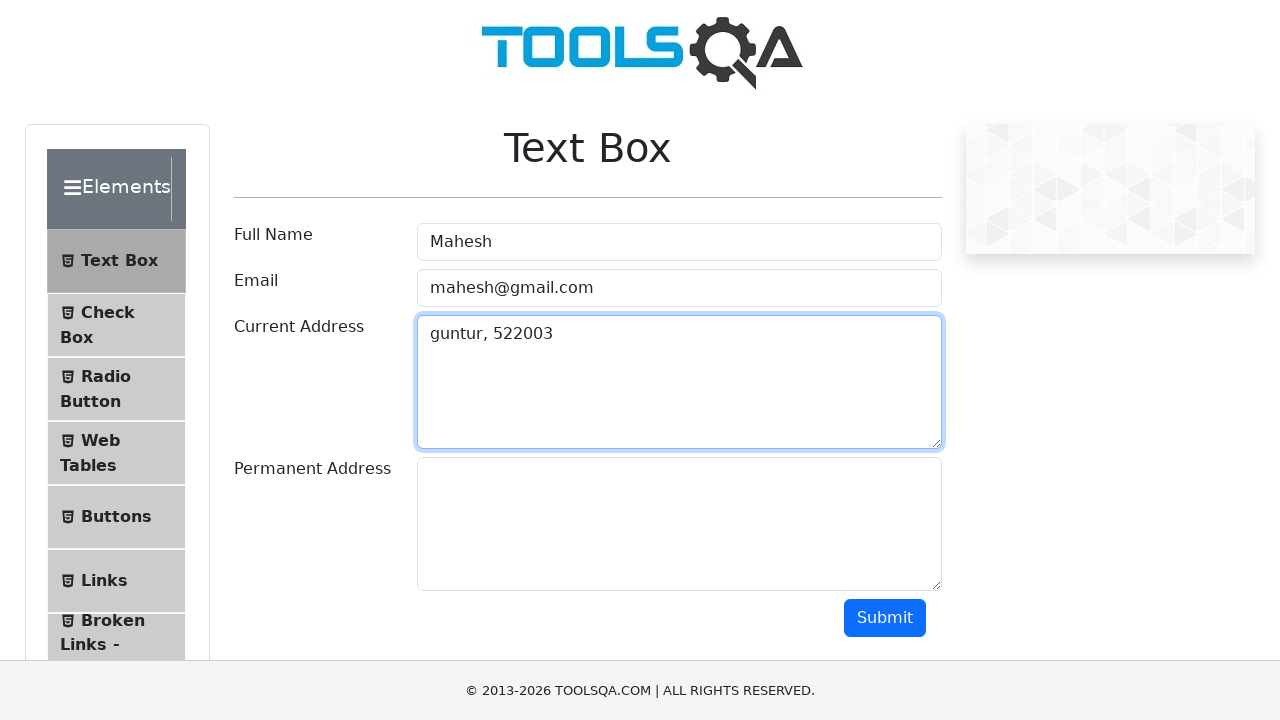

Selected all text in current address field using Ctrl+A
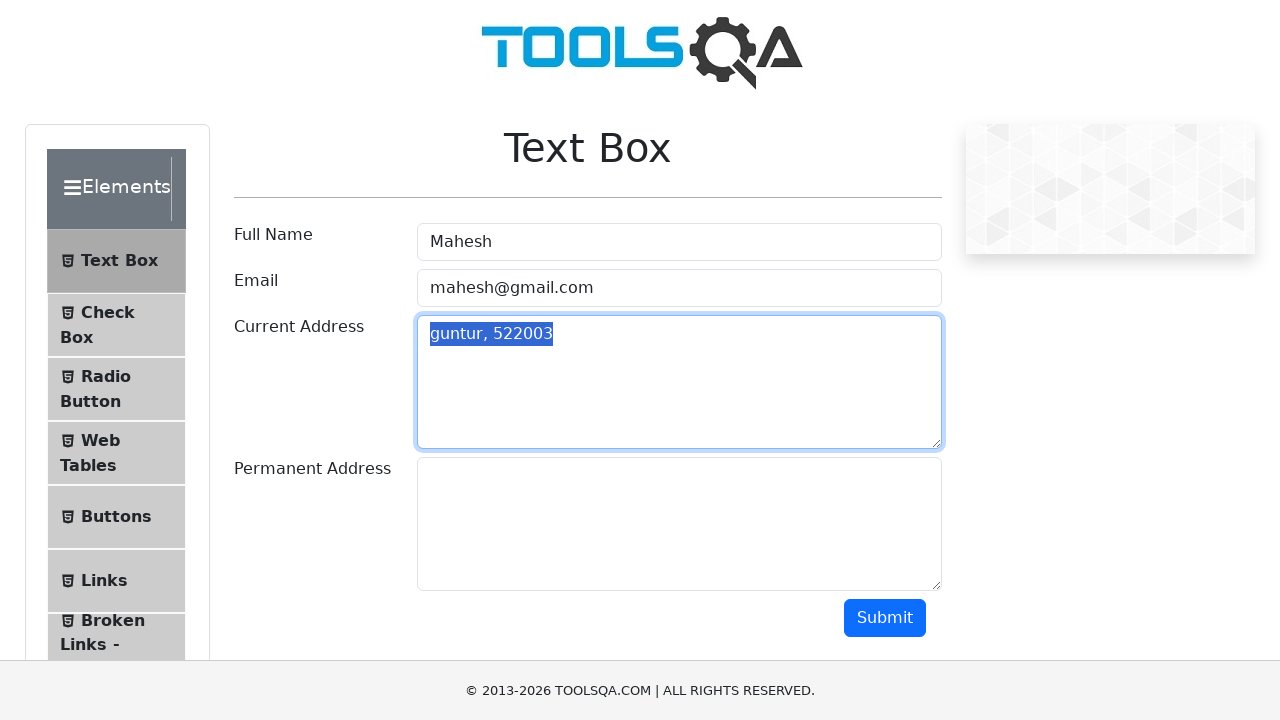

Copied selected address text using Ctrl+C
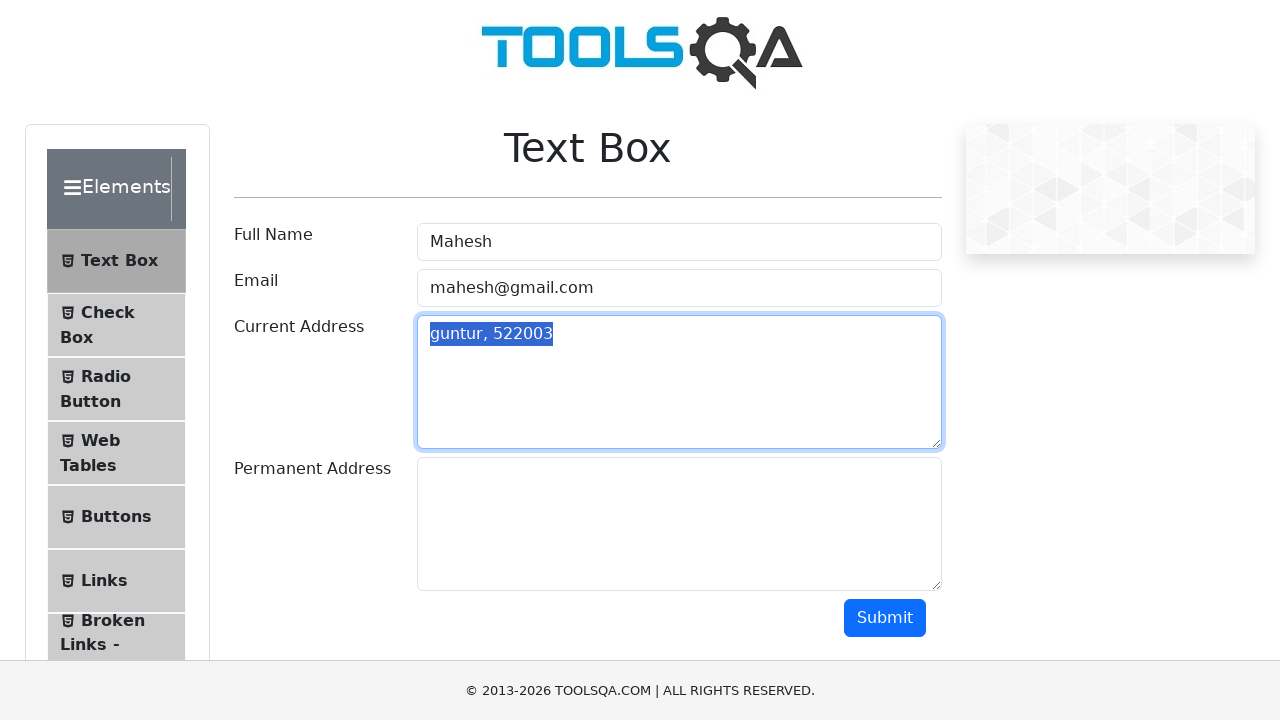

Clicked on permanent address field to focus it at (679, 524) on #permanentAddress
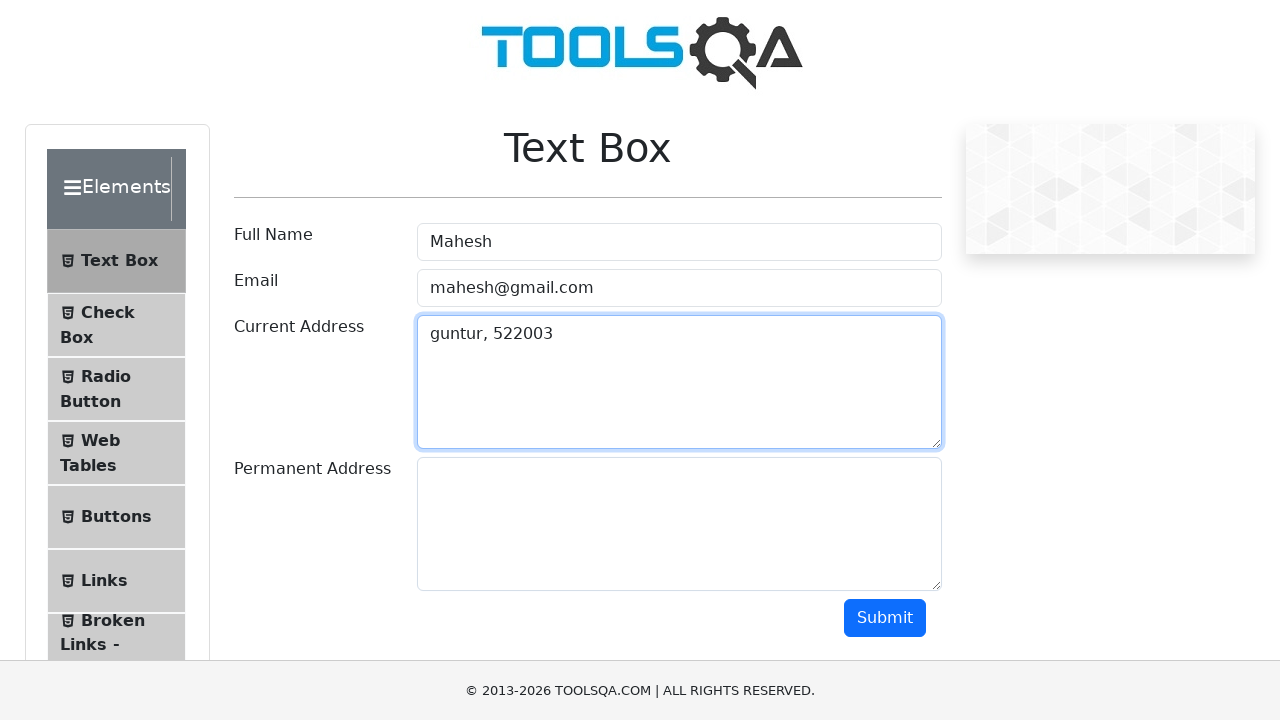

Pasted copied address text into permanent address field using Ctrl+V
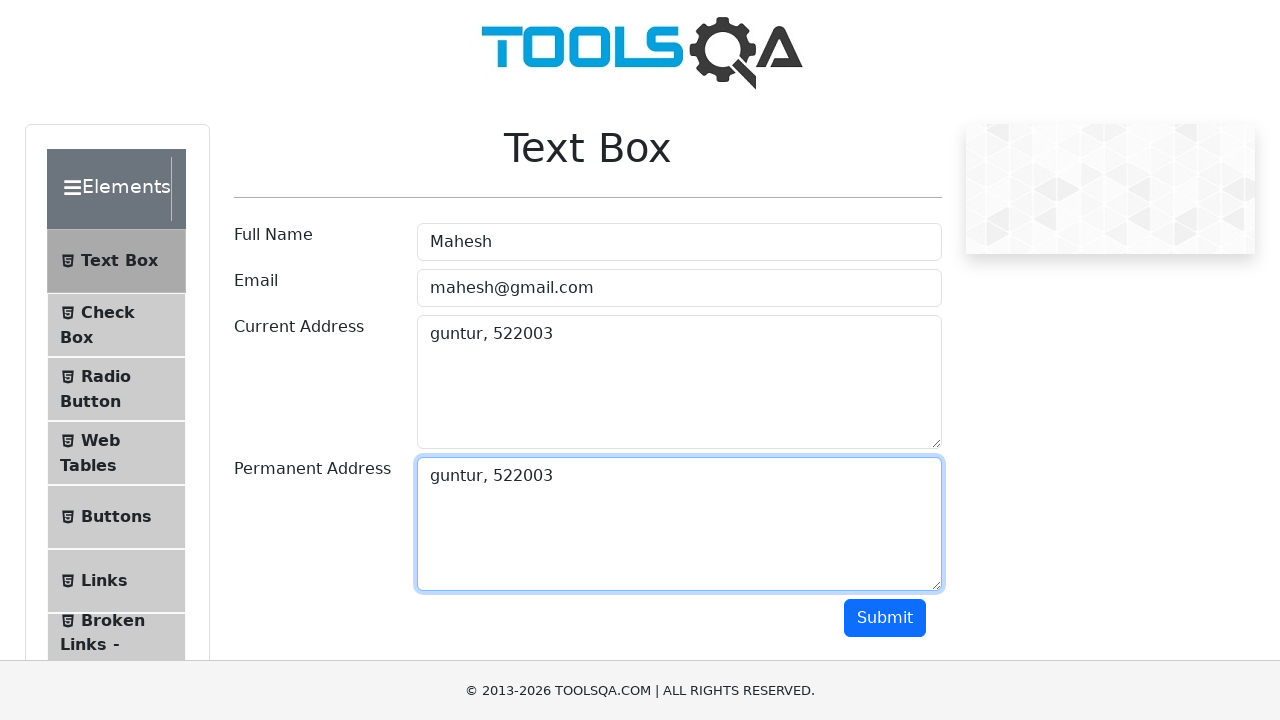

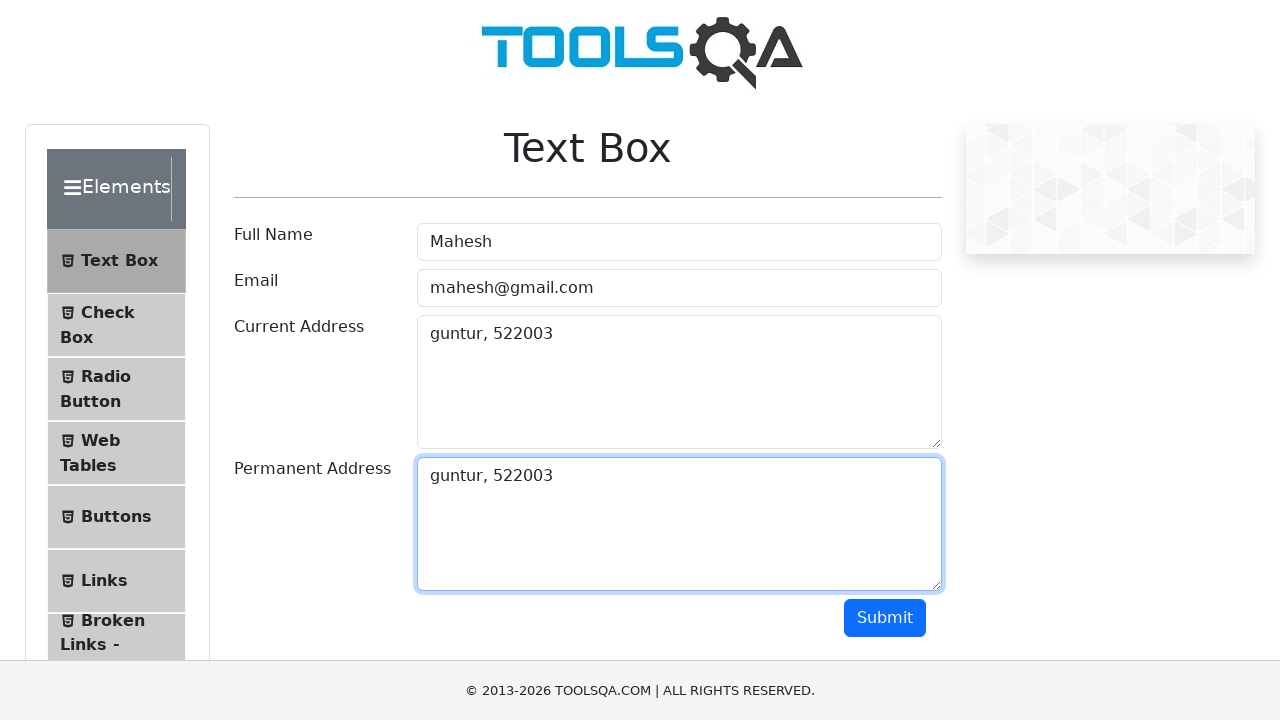